Verifies that the search button on Monster India is enabled and ready for interaction

Starting URL: https://www.monsterindia.com/

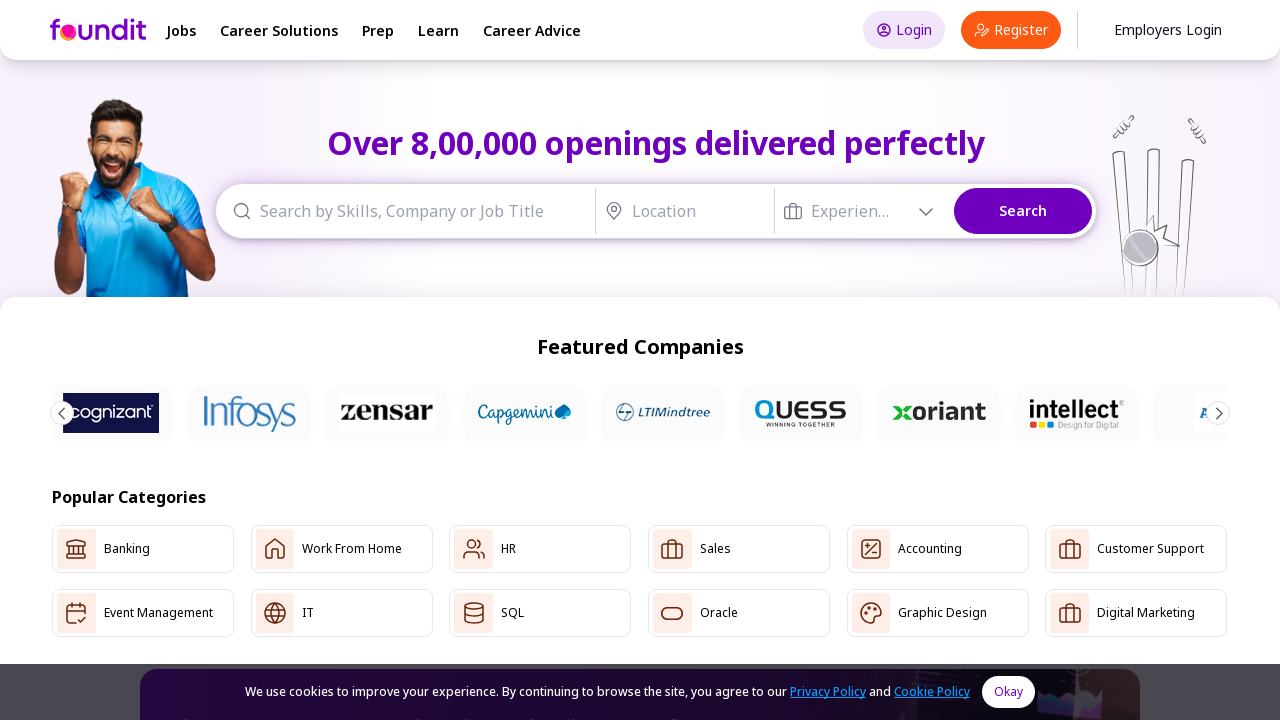

Waited for search form to load on Monster India homepage
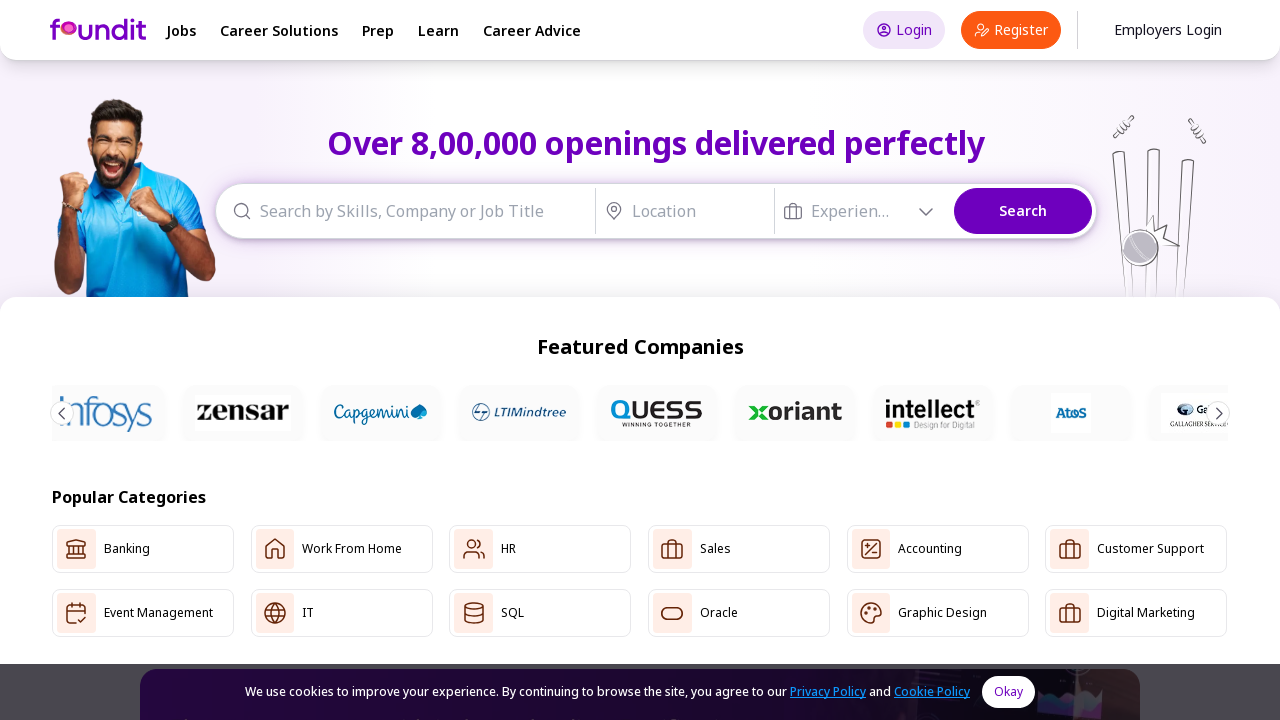

Located search button in the form
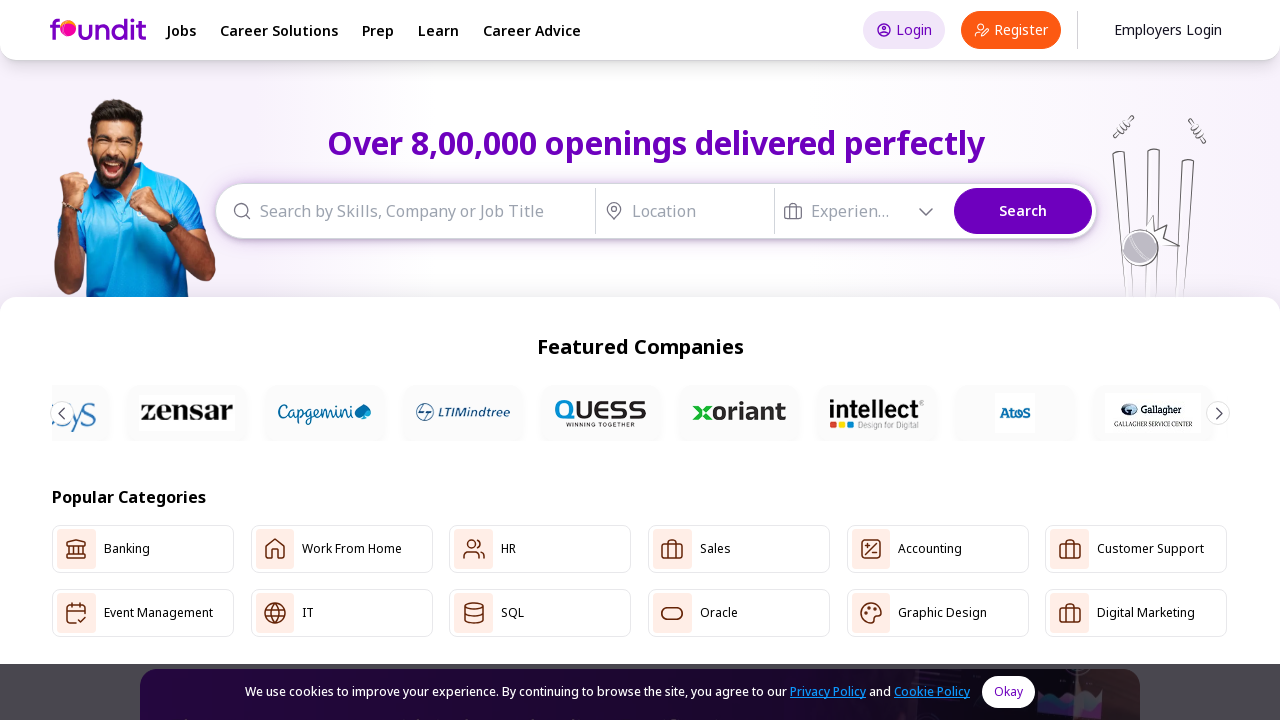

Verified that search button is enabled and ready for interaction
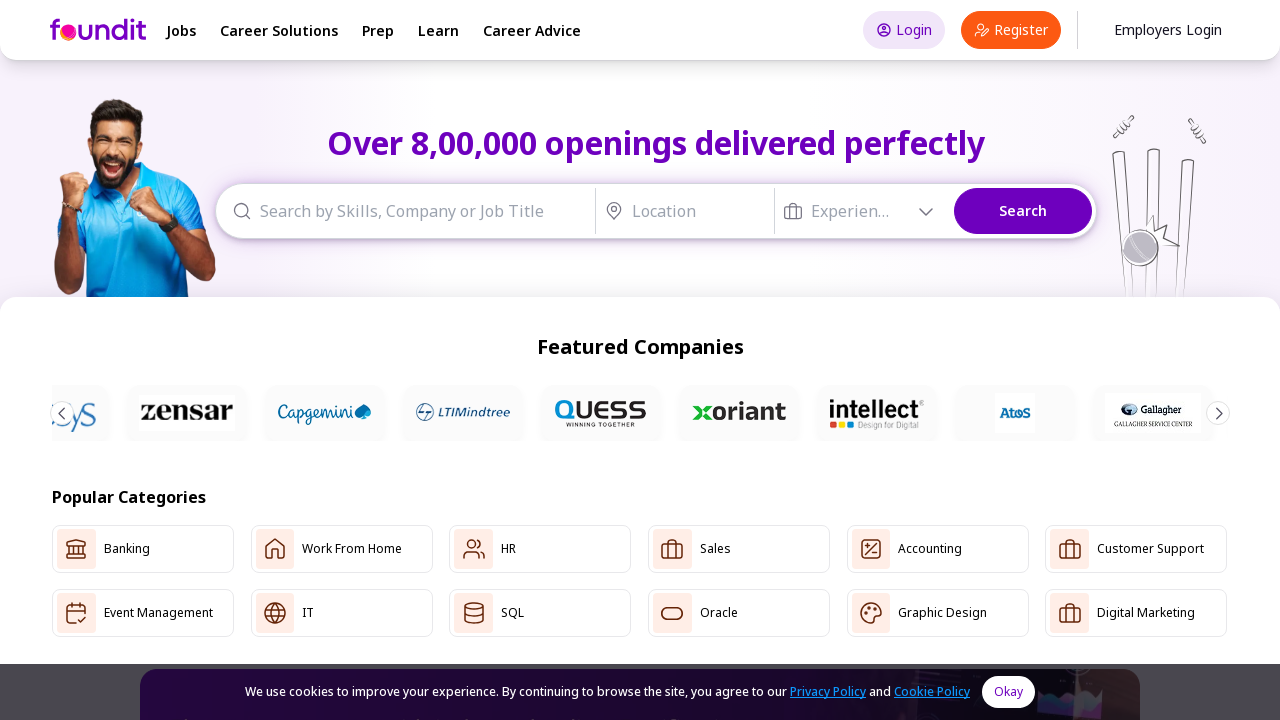

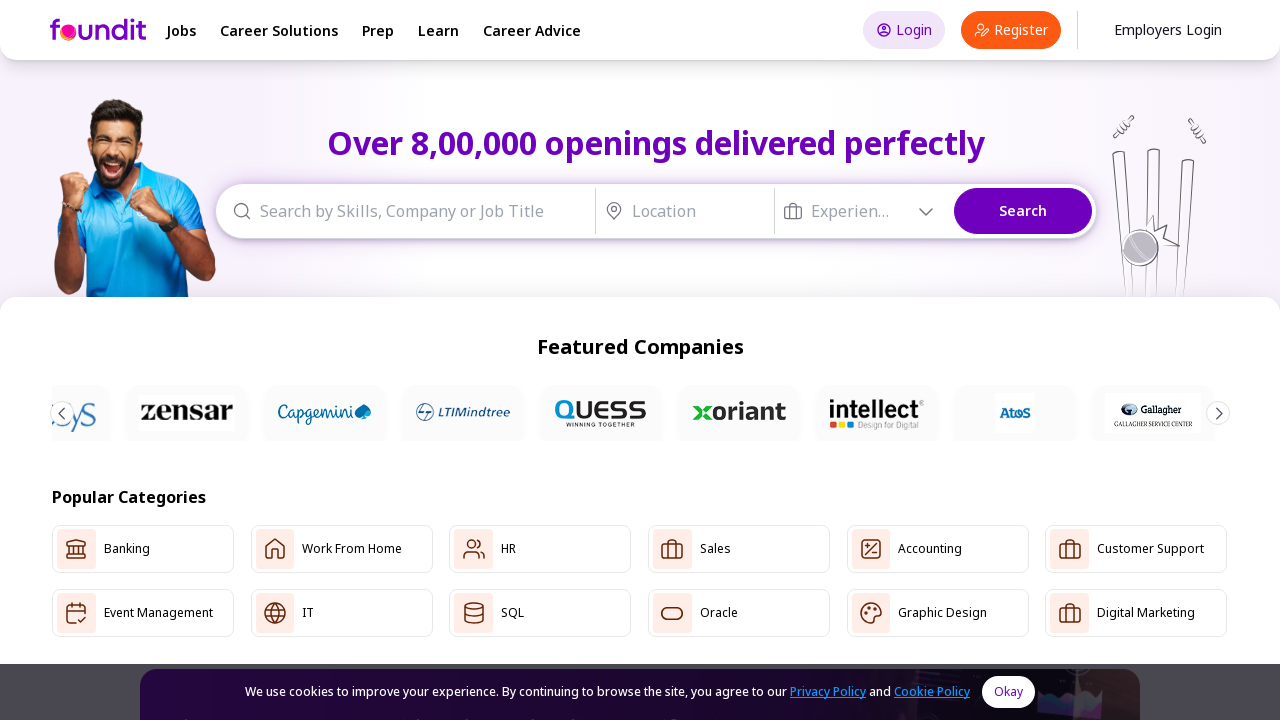